Tests the passenger dropdown functionality on a flight booking practice page by clicking to open the dropdown, incrementing the adult passenger count multiple times, and verifying the updated count.

Starting URL: https://rahulshettyacademy.com/dropdownsPractise/

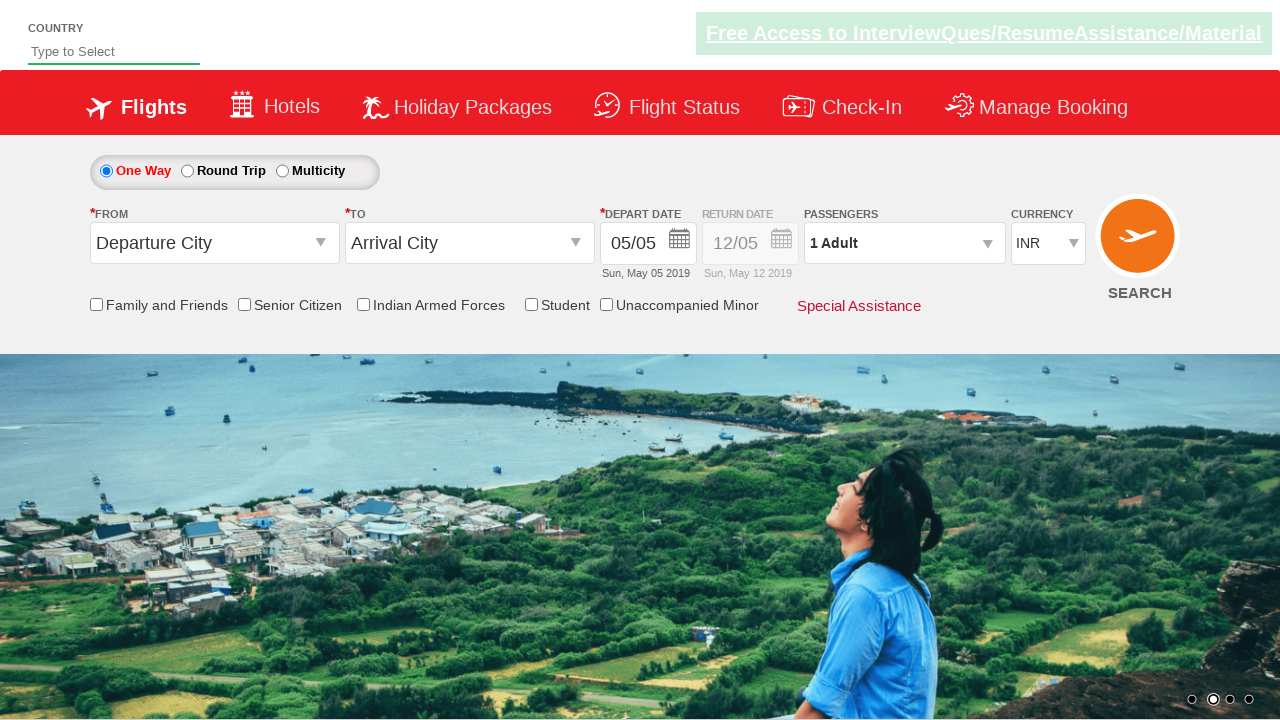

Retrieved initial passenger count text
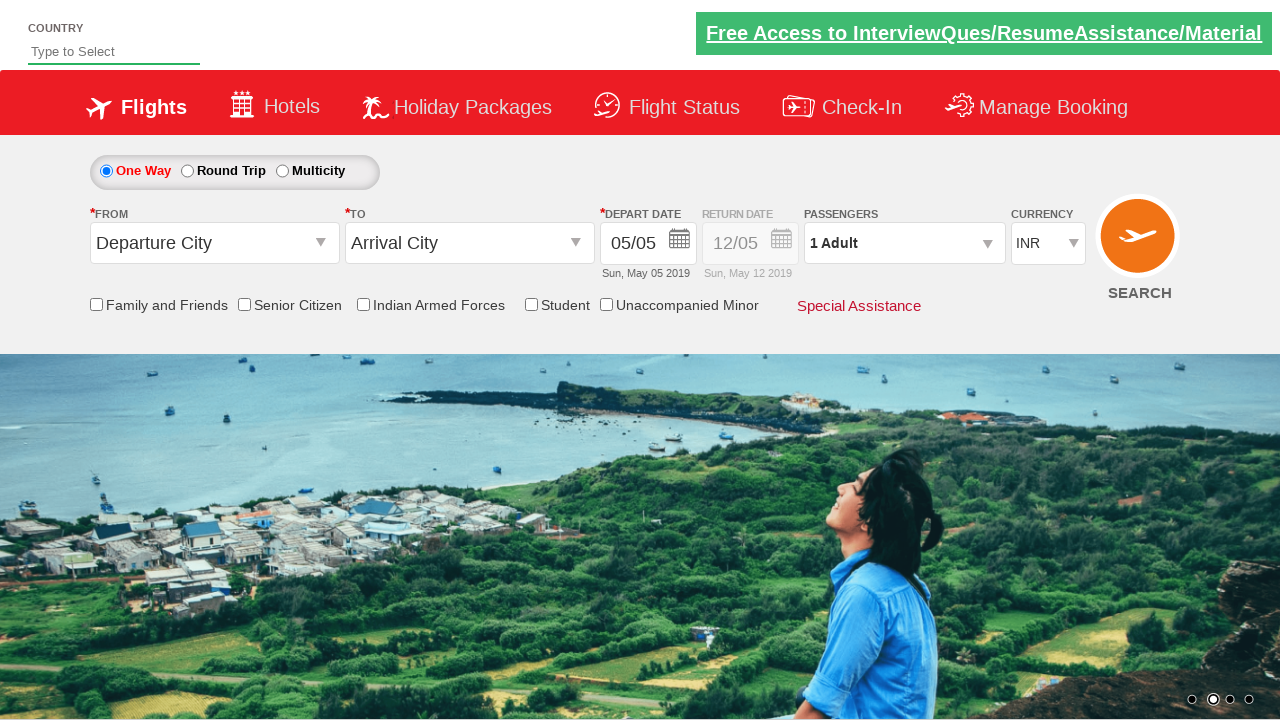

Verified initial passenger count is '1 Adult'
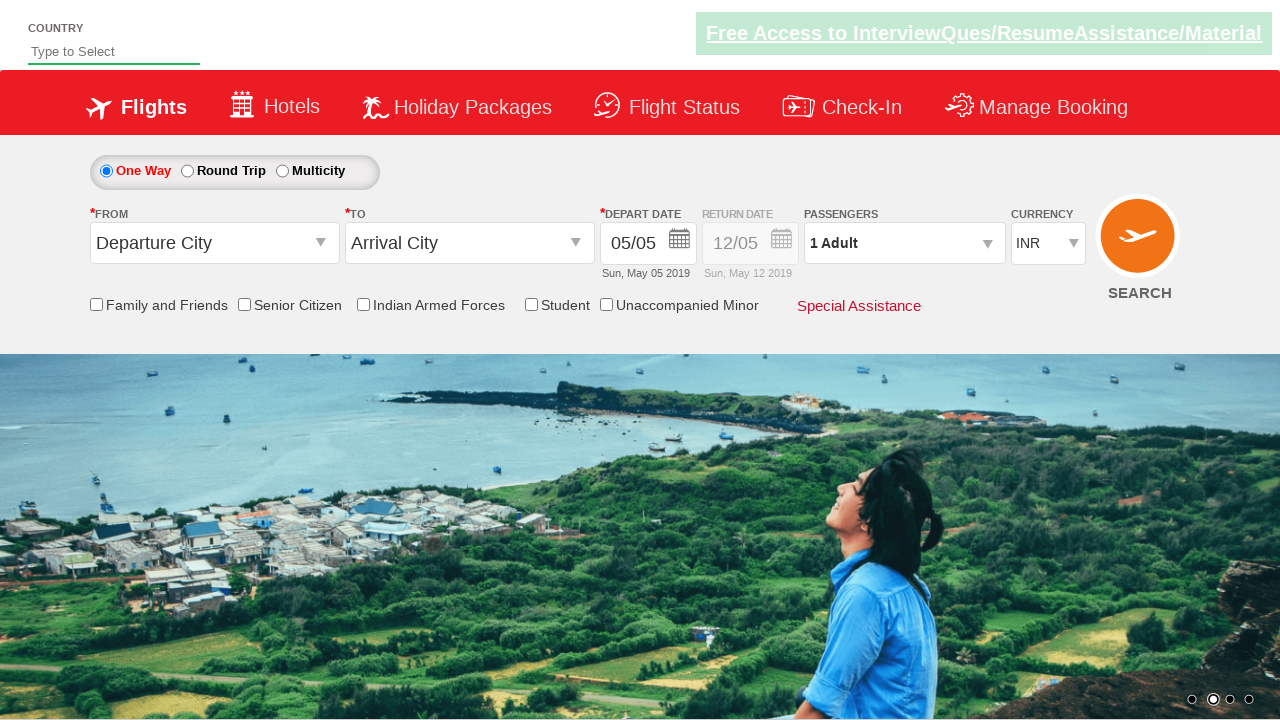

Clicked on passenger dropdown to open it at (904, 243) on div#divpaxinfo
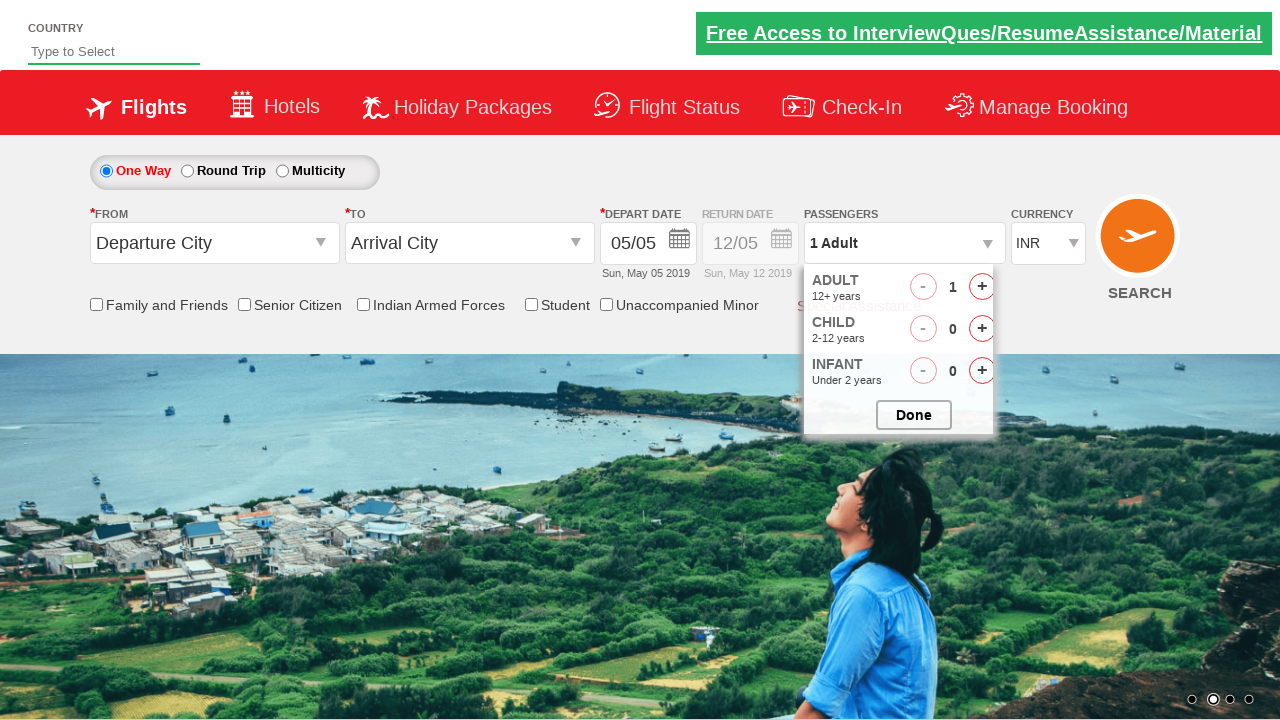

Waited 1000ms for dropdown to become visible
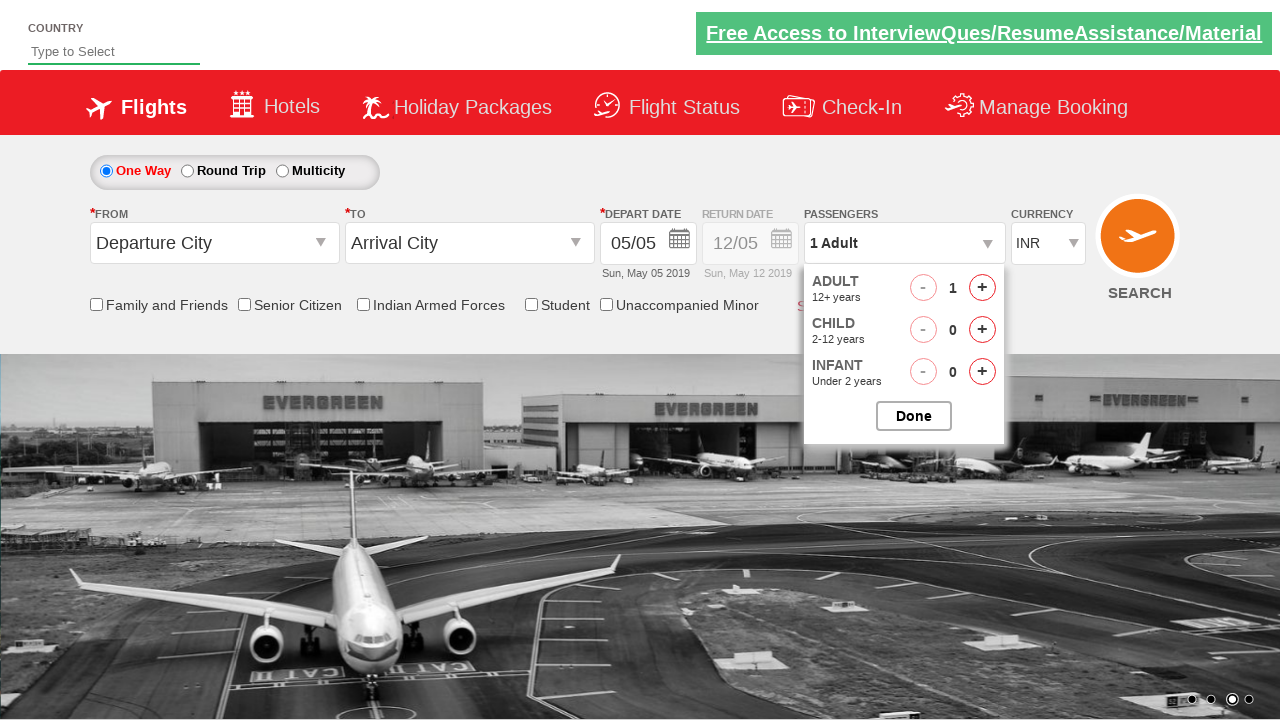

Clicked adult increment button (1st time) at (982, 288) on xpath=//div[@class='ad-row'][1]/div[2]/span[3]
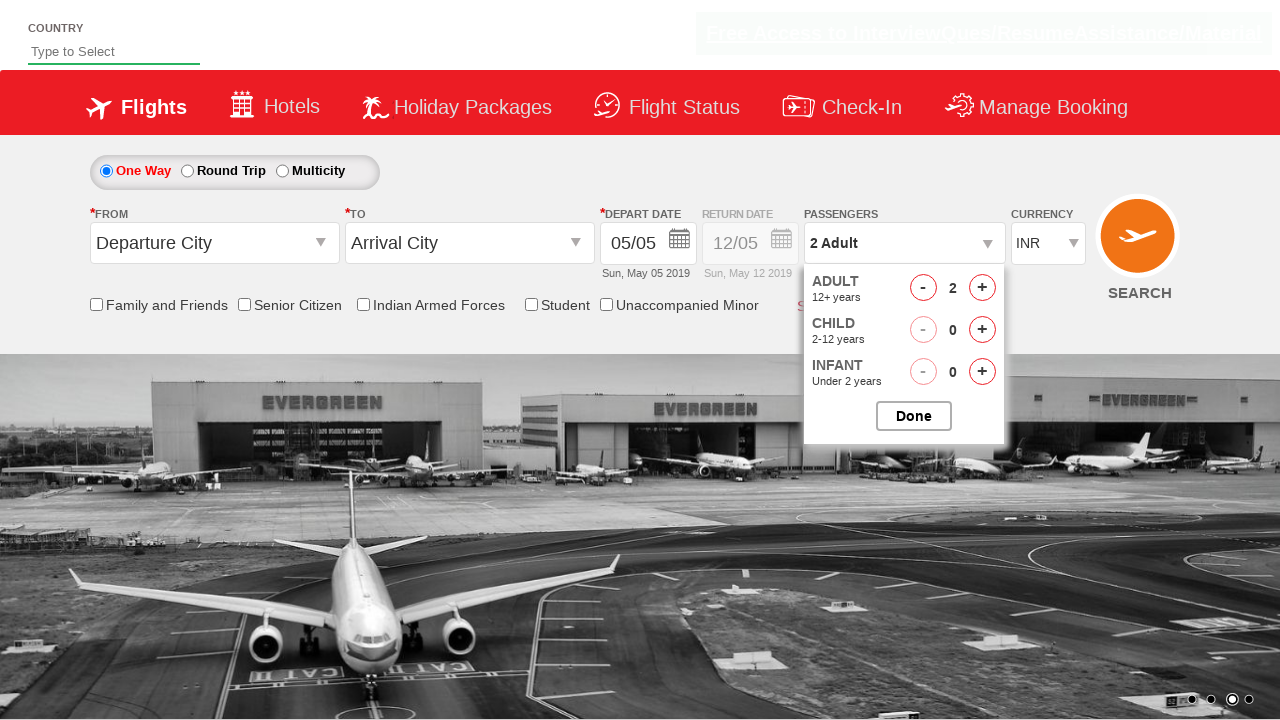

Clicked adult increment button (2nd time) at (982, 288) on xpath=//div[@class='ad-row'][1]/div[2]/span[3]
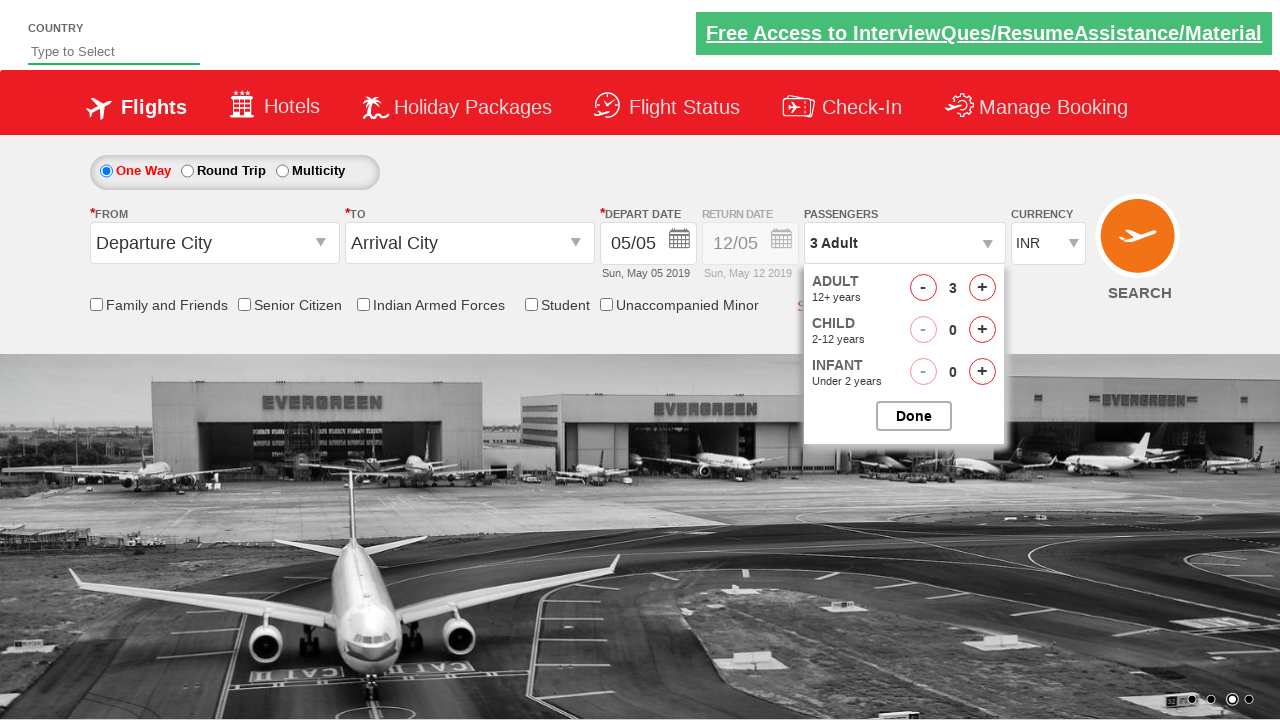

Clicked adult increment button (3rd time) at (982, 288) on xpath=//div[@class='ad-row'][1]/div[2]/span[3]
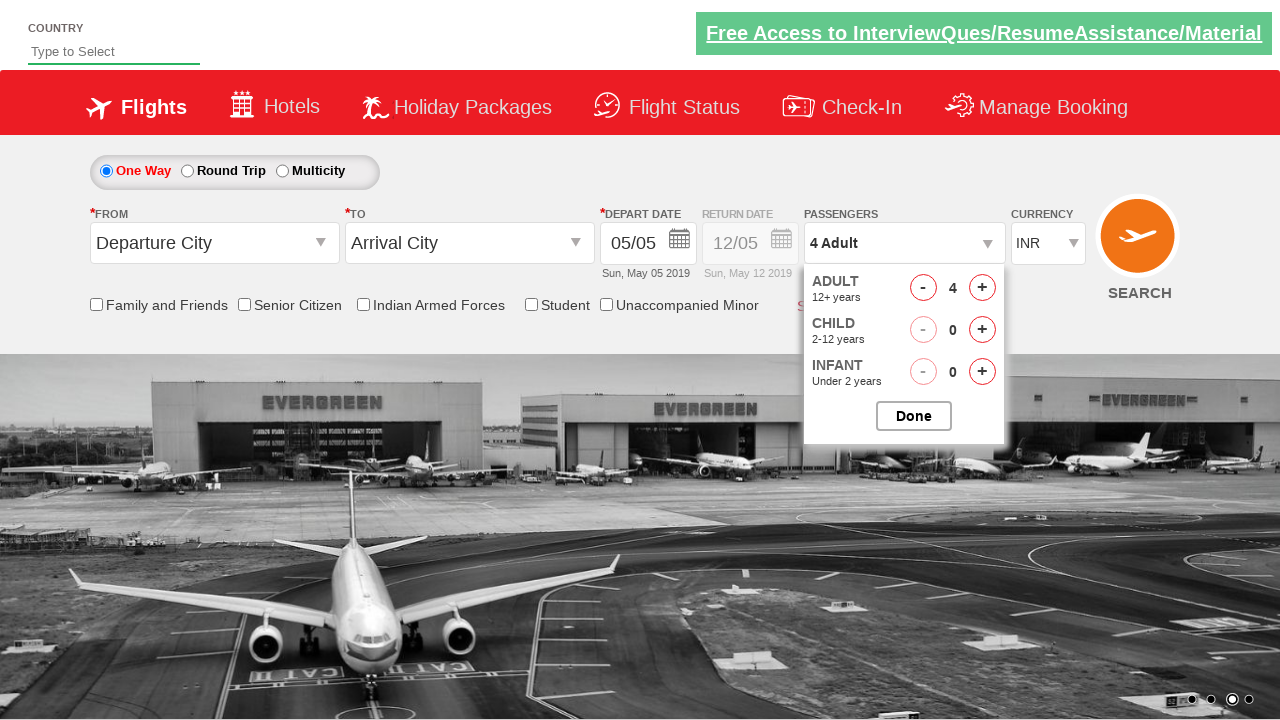

Clicked adult increment button (4th time) at (982, 288) on xpath=//div[@class='ad-row'][1]/div[2]/span[3]
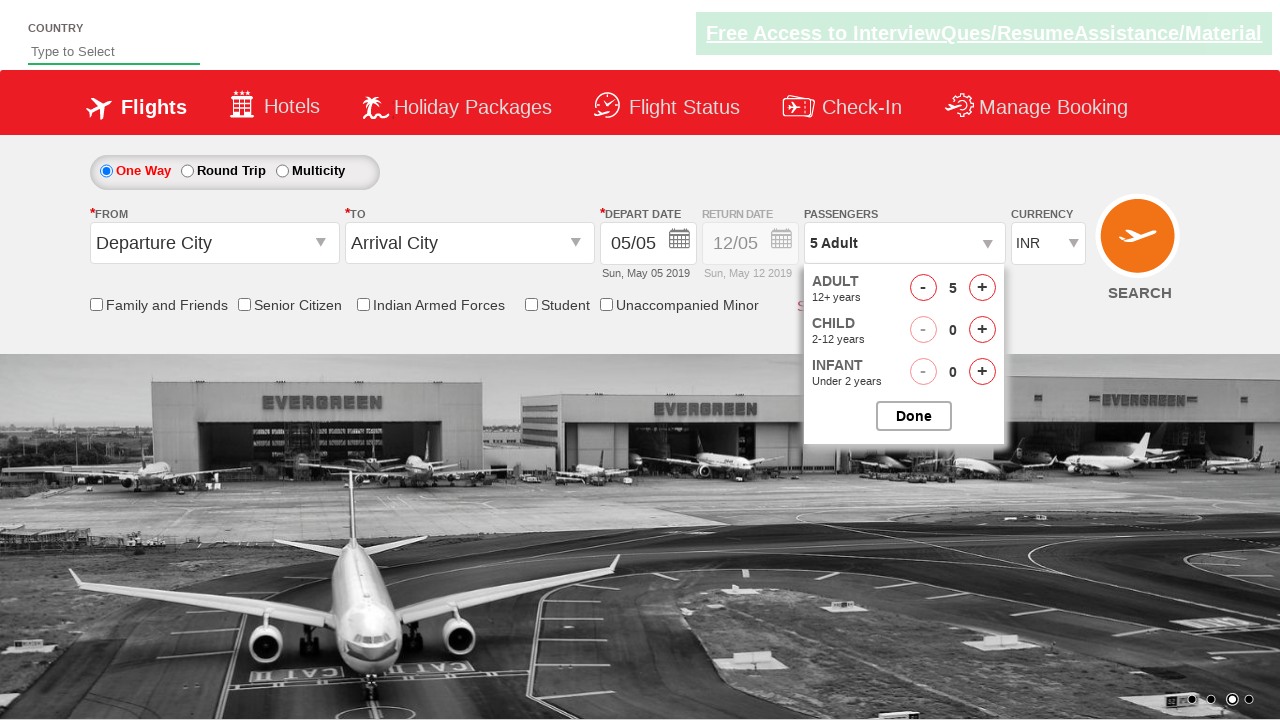

Clicked button to close passenger dropdown at (914, 416) on #btnclosepaxoption
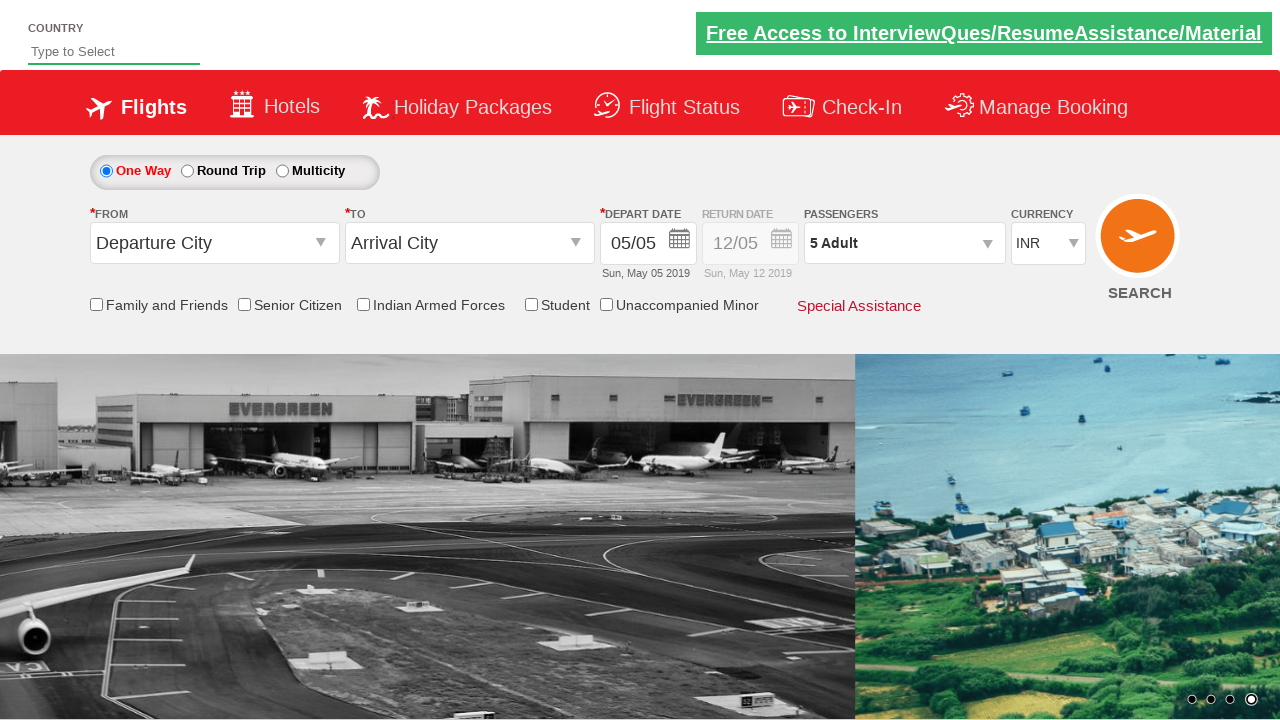

Retrieved updated passenger count text
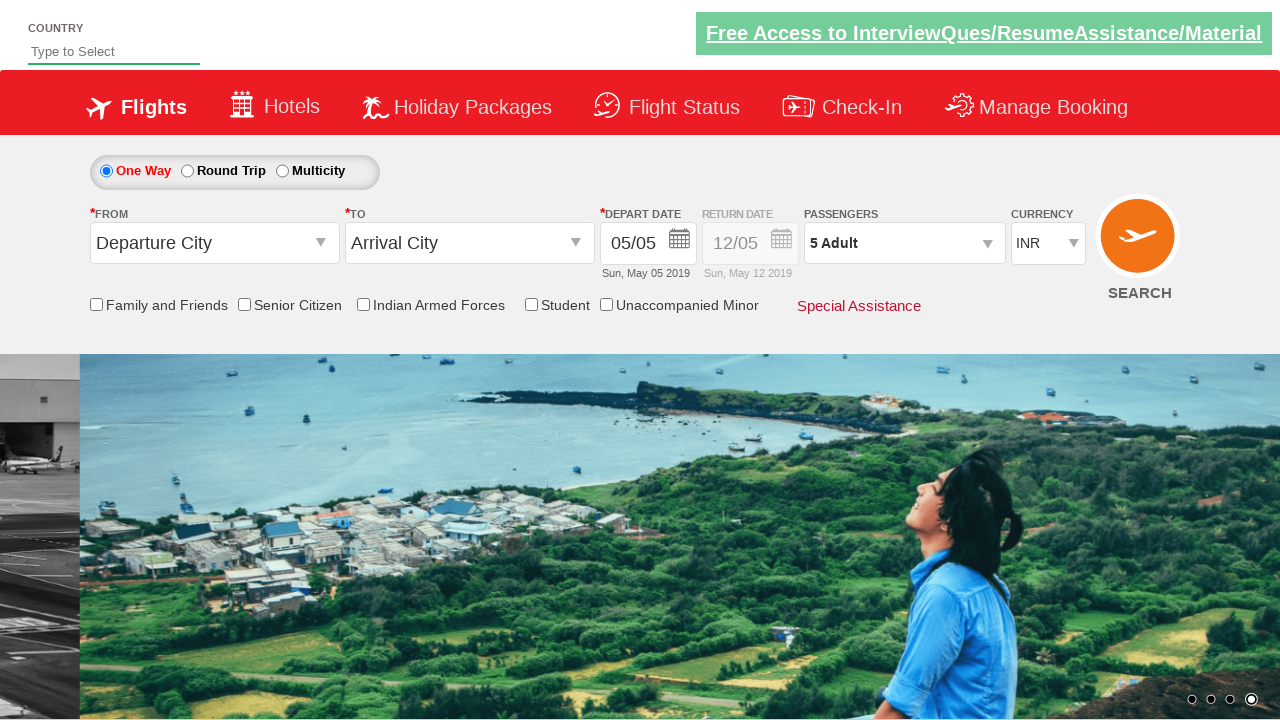

Verified updated passenger count is '5 Adult'
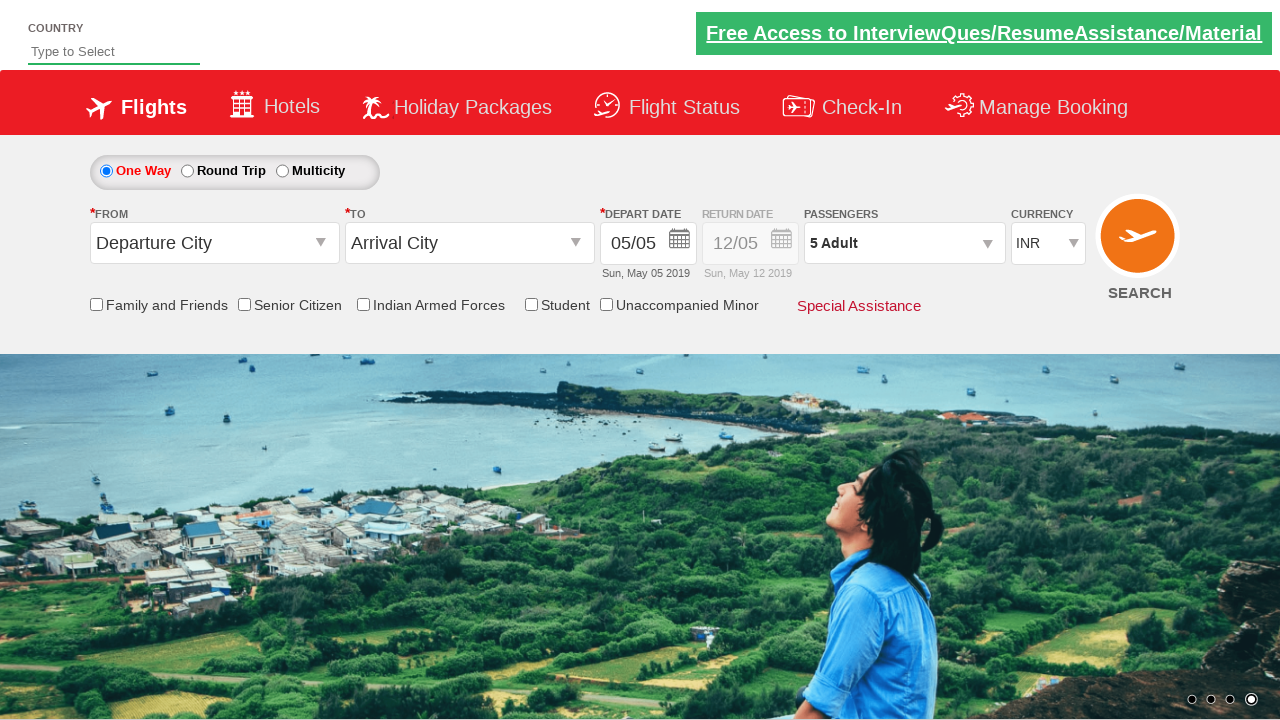

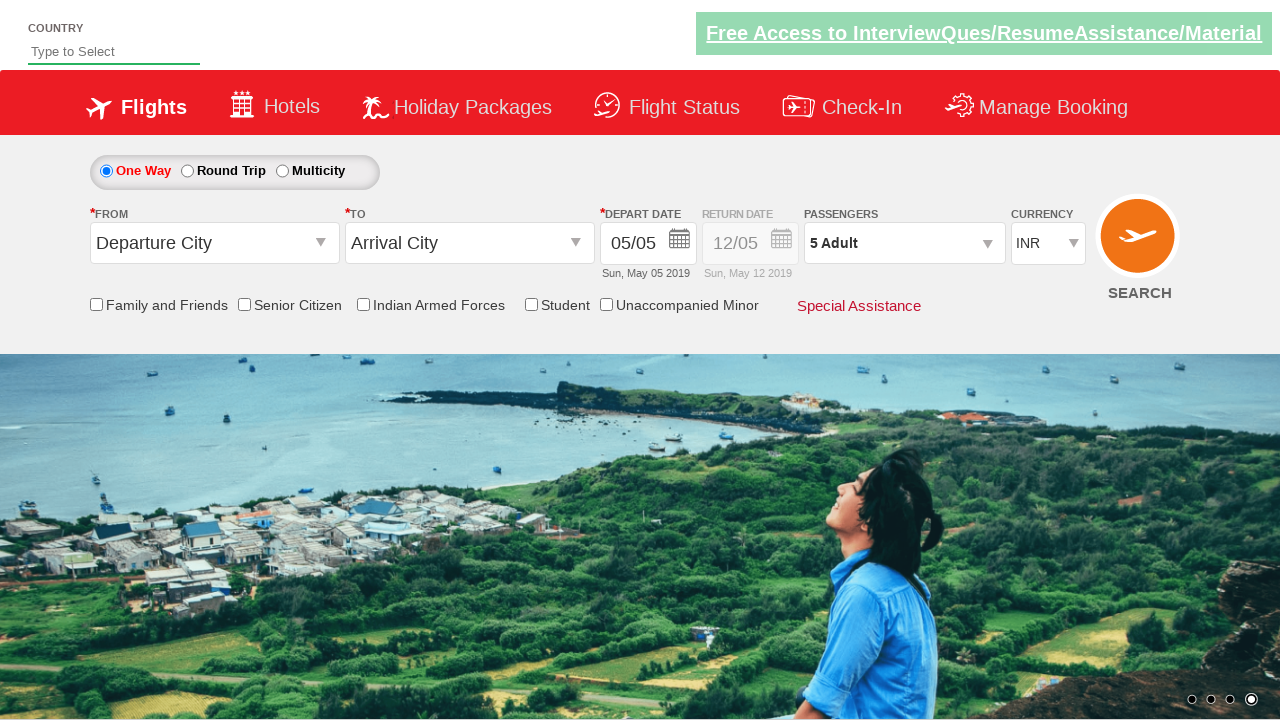